Validates image lazy loading functionality by scrolling down the page incrementally and verifying that images become visible and load properly as they enter the viewport.

Starting URL: https://www.krushistore.com/

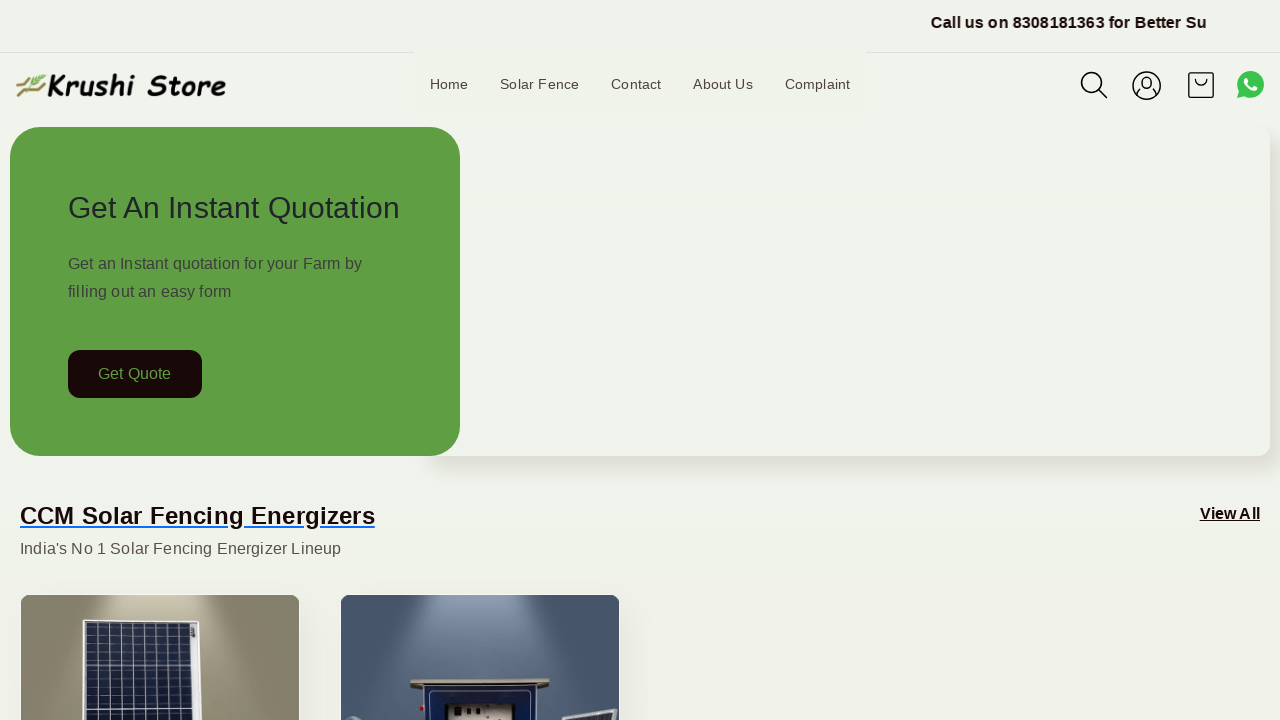

Page DOM content loaded
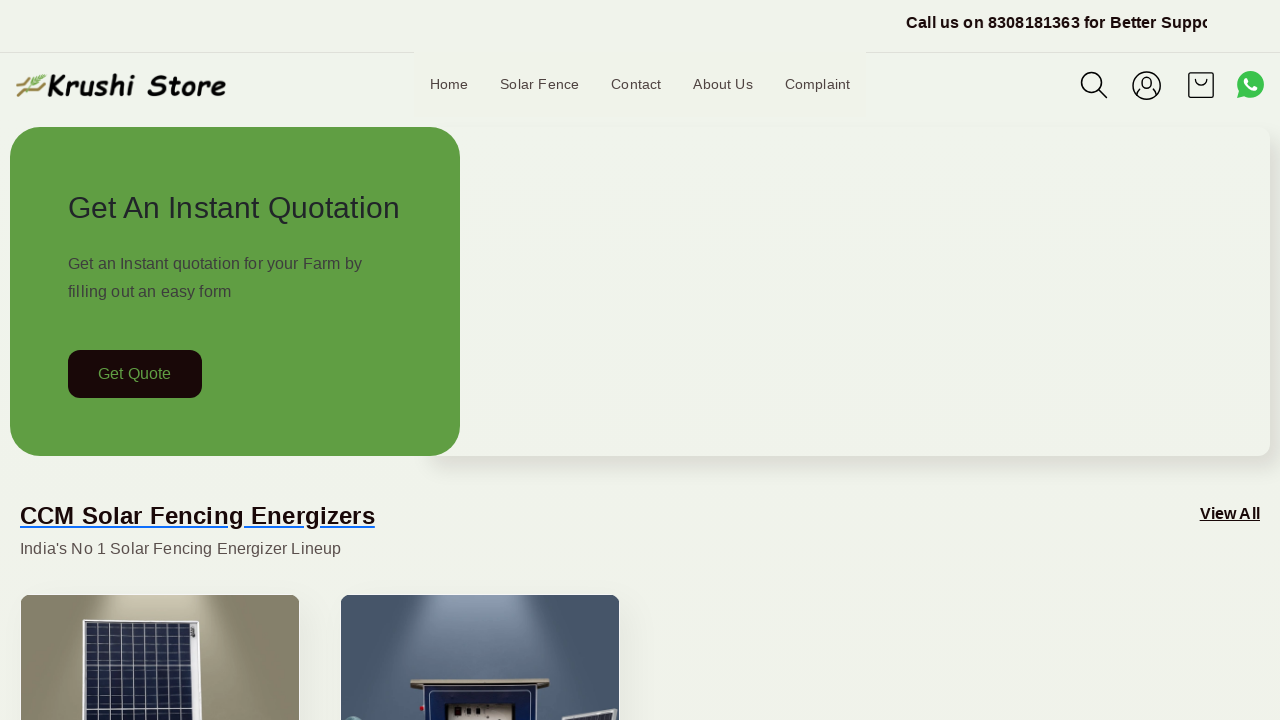

Waited 2 seconds for page resources to load
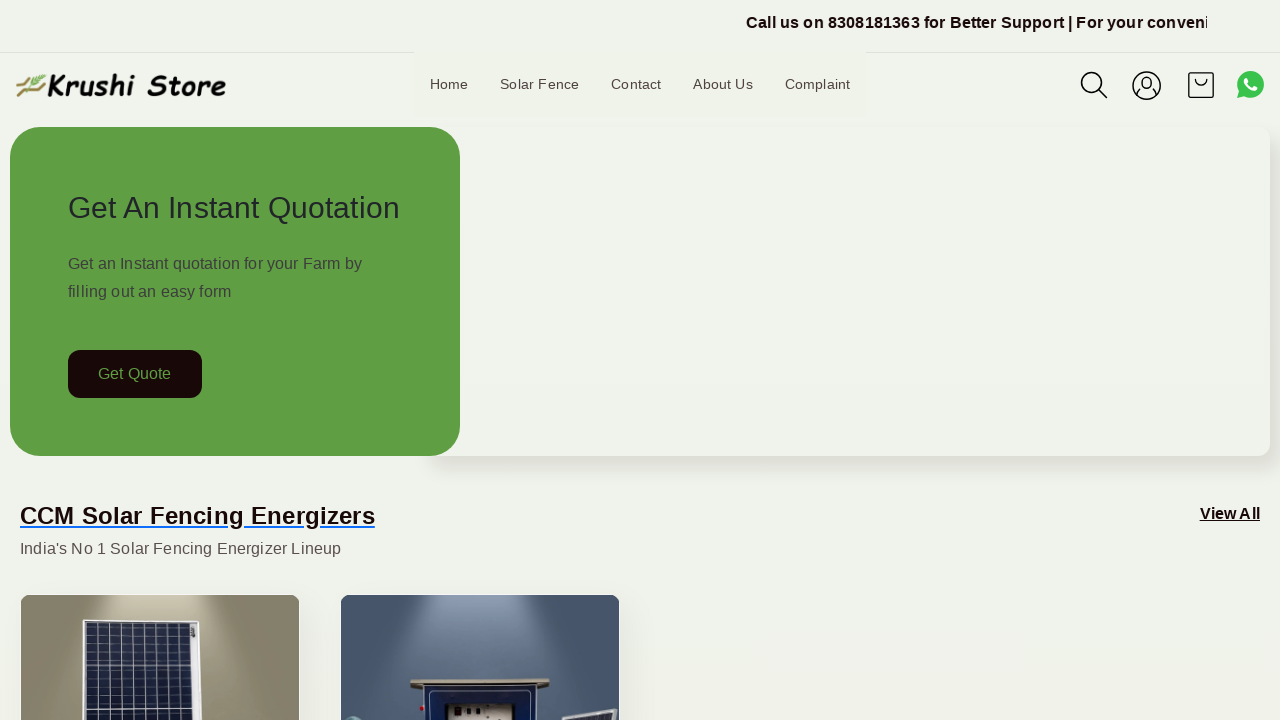

Found 20 images on the page
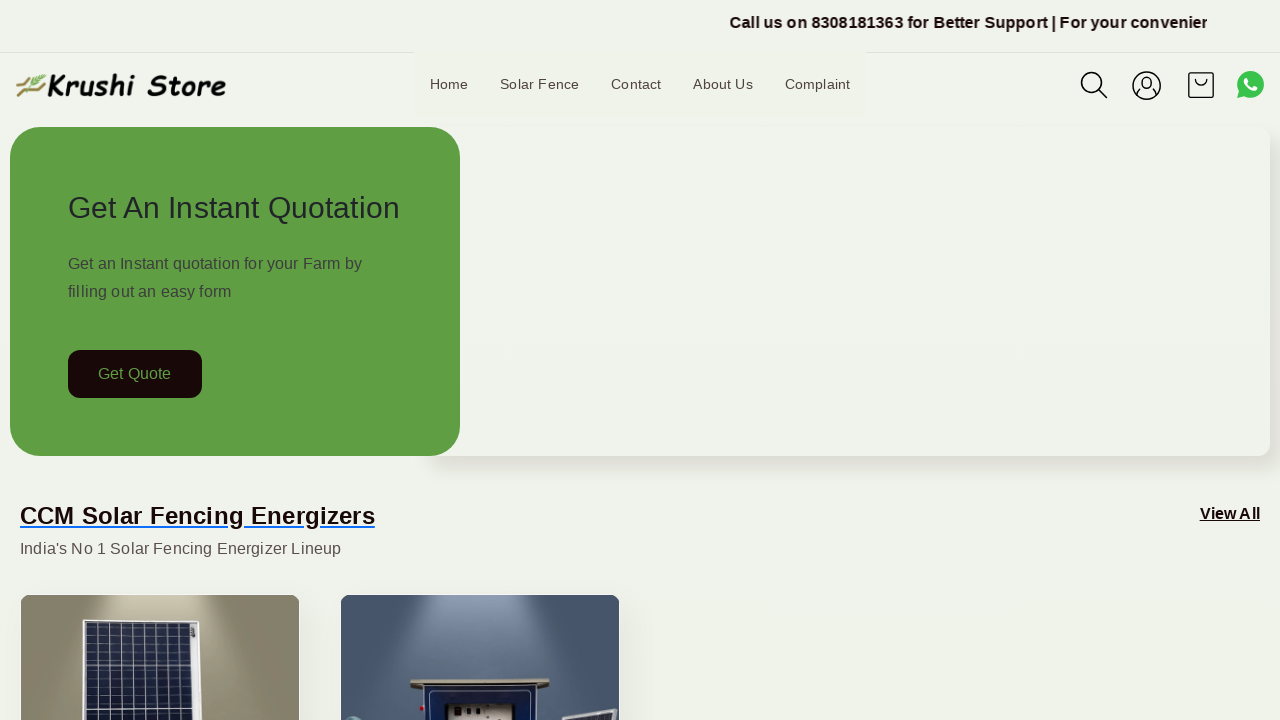

Scrolled down 200px (iteration 1/5)
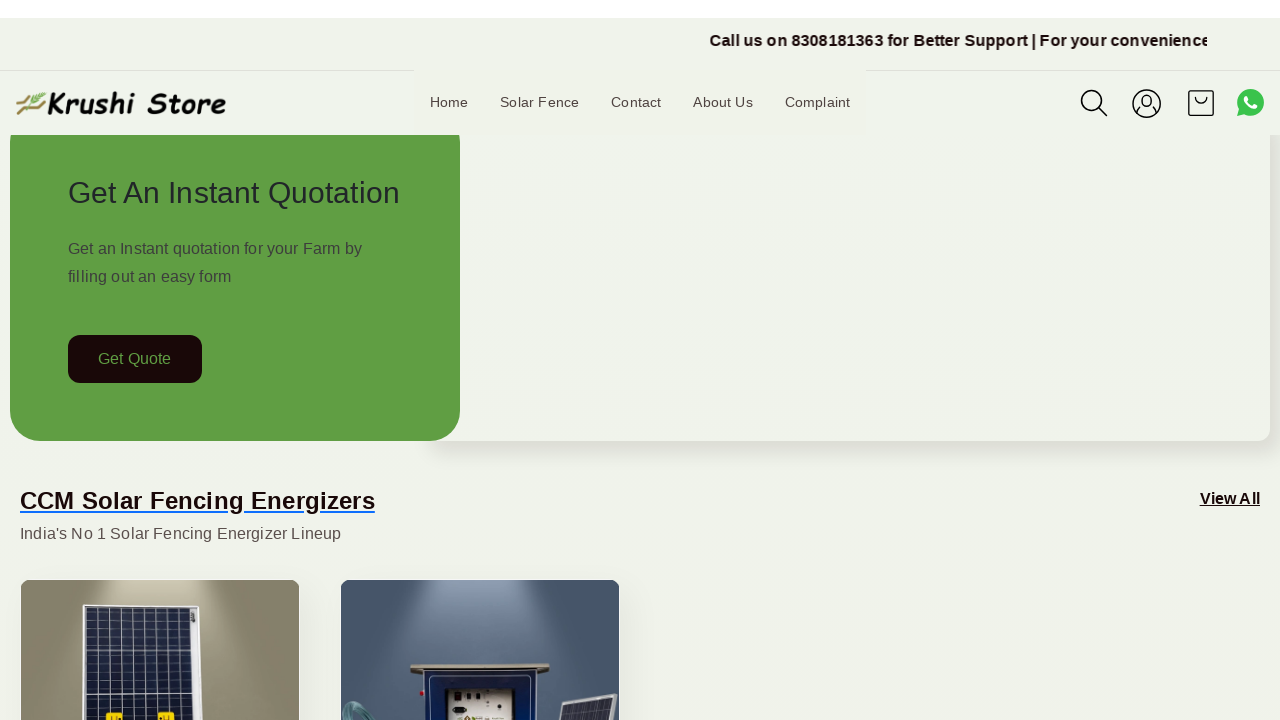

Waited 500ms for images to lazy load
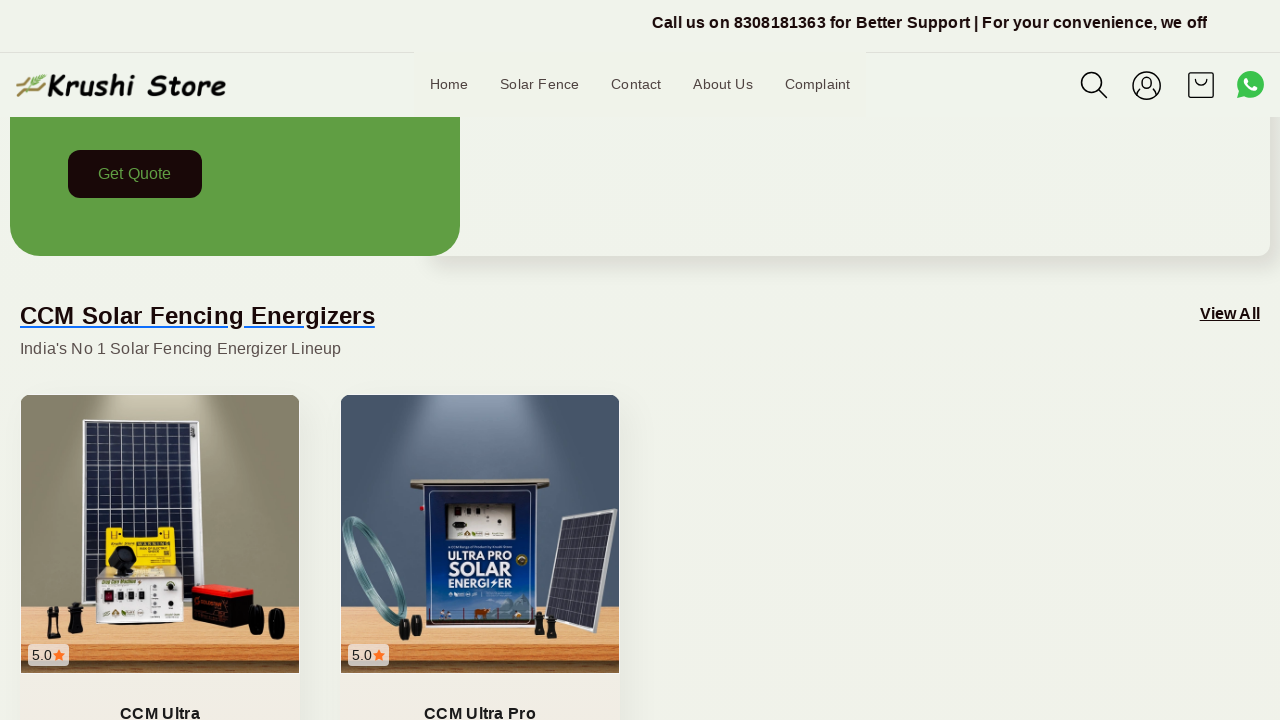

Scrolled down 200px (iteration 2/5)
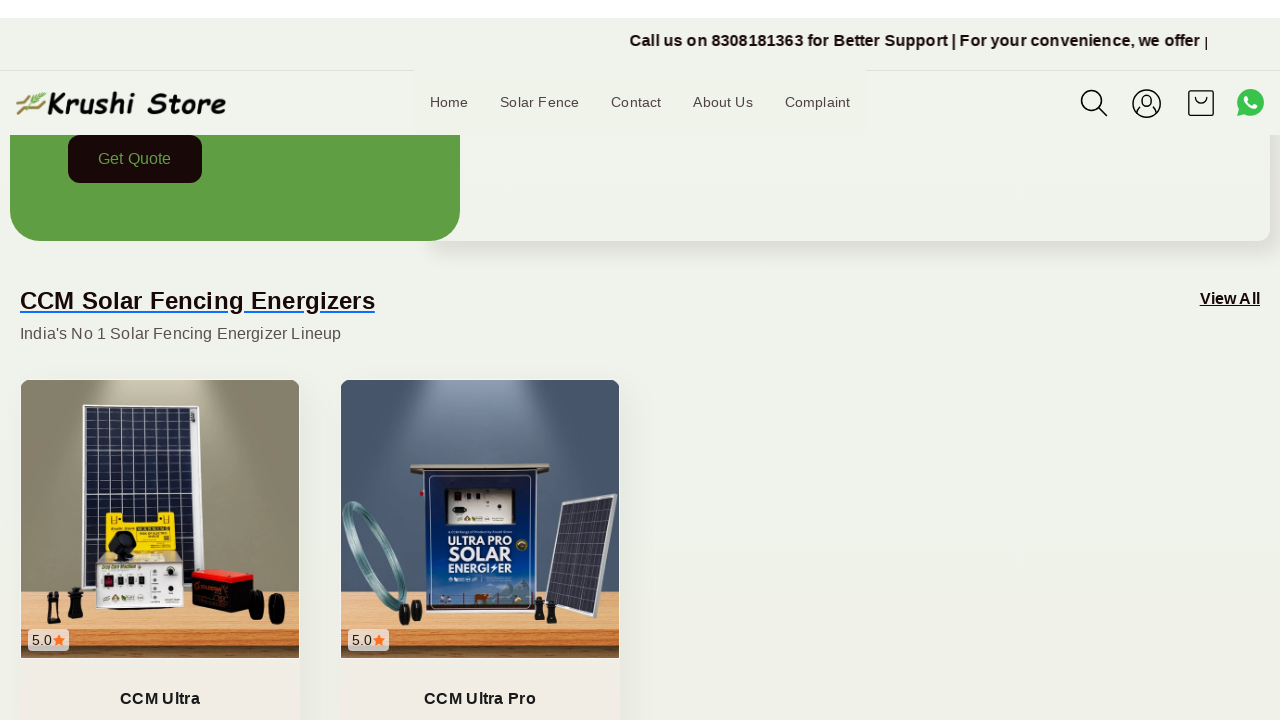

Waited 500ms for images to lazy load
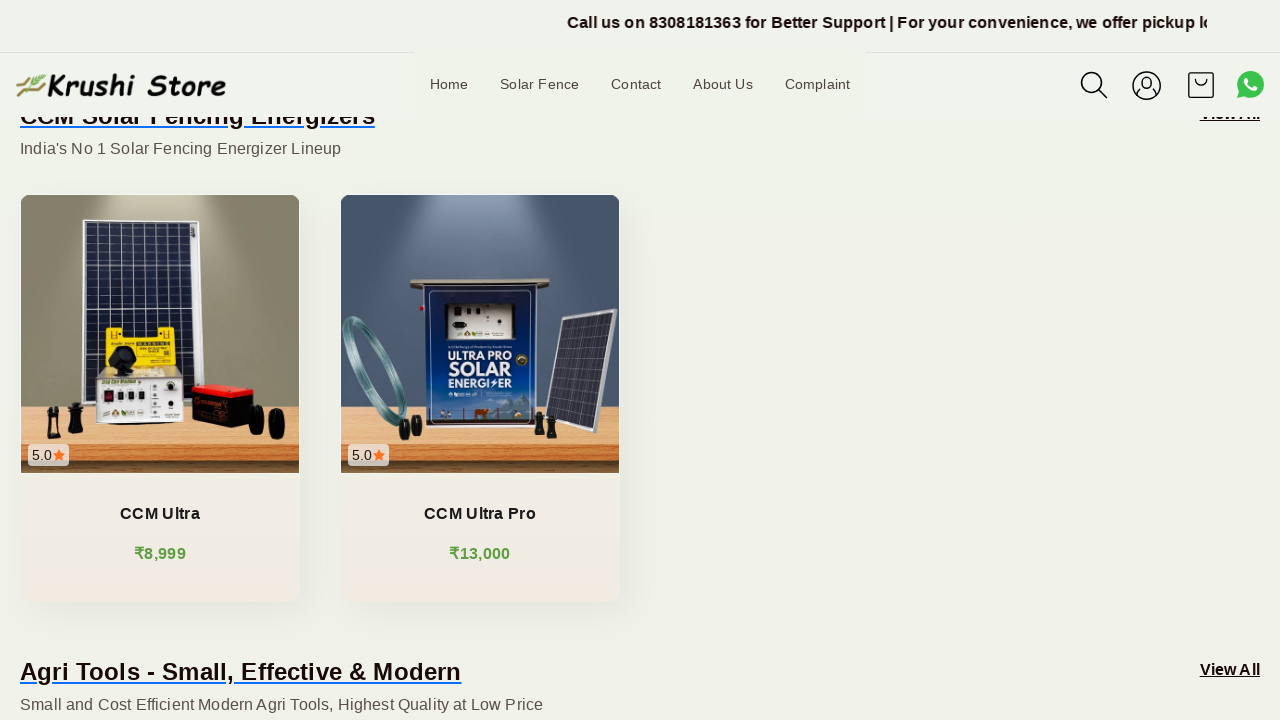

Scrolled down 200px (iteration 3/5)
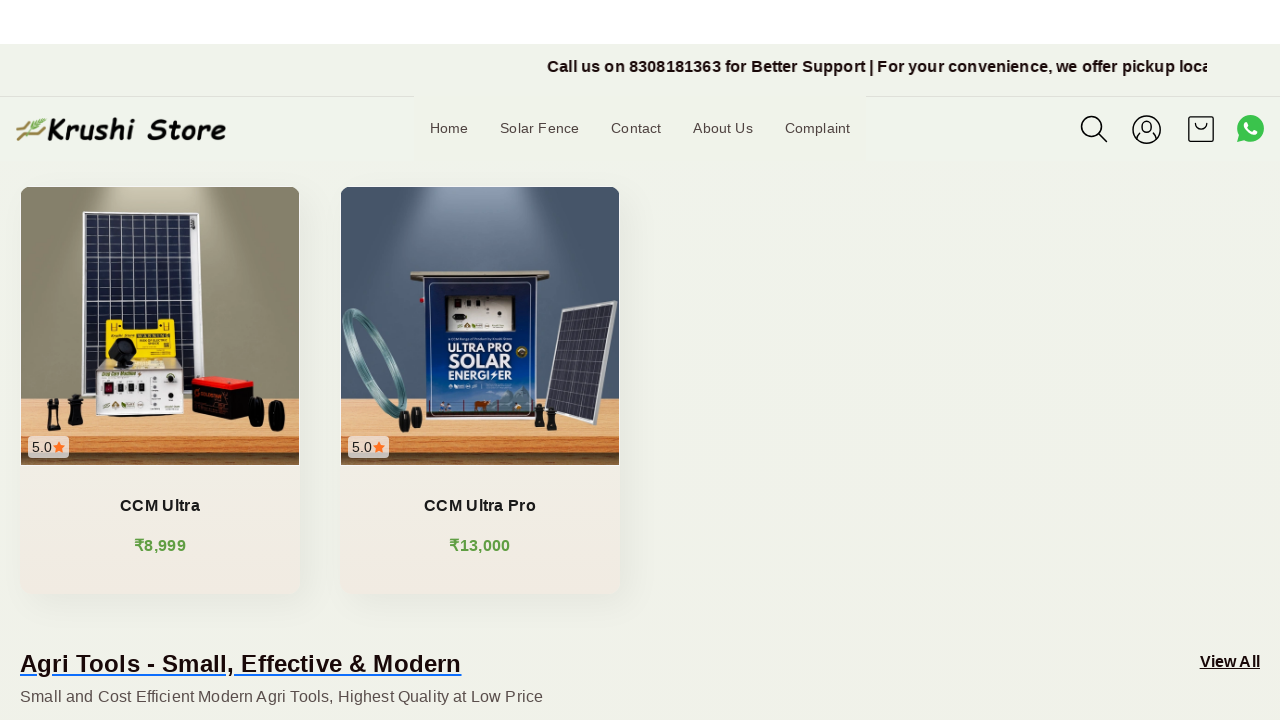

Waited 500ms for images to lazy load
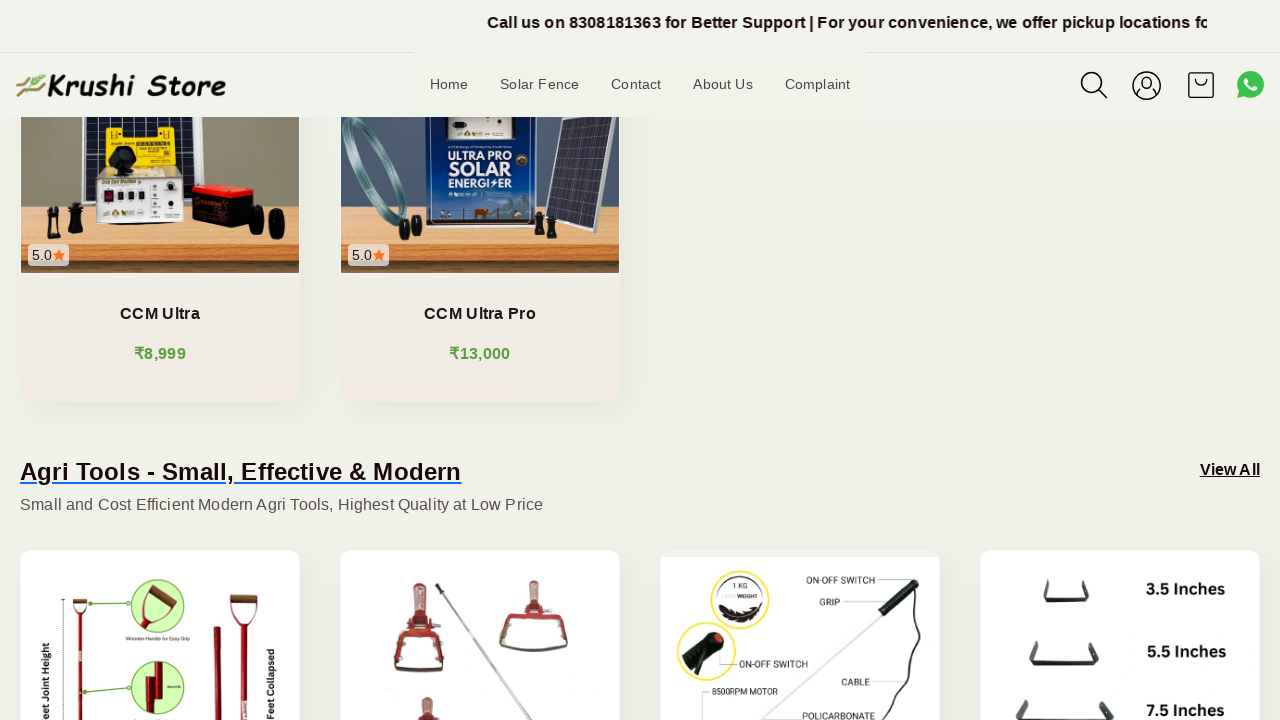

Scrolled down 200px (iteration 4/5)
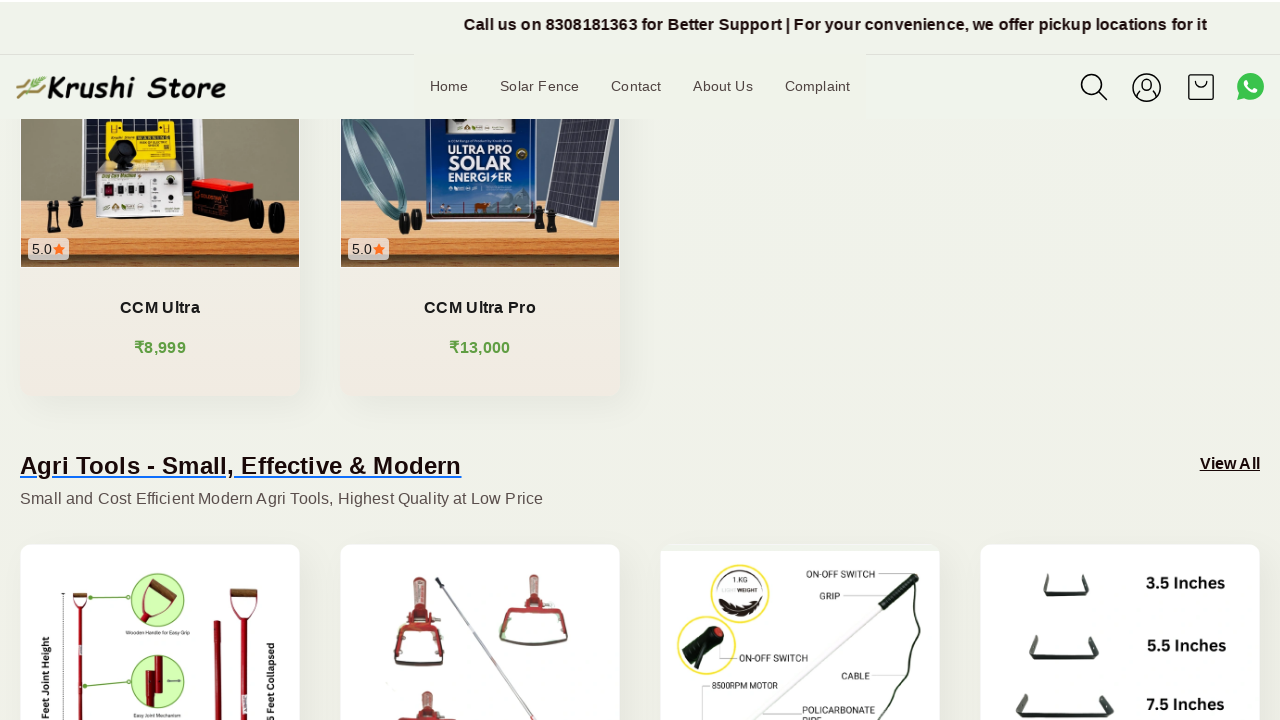

Waited 500ms for images to lazy load
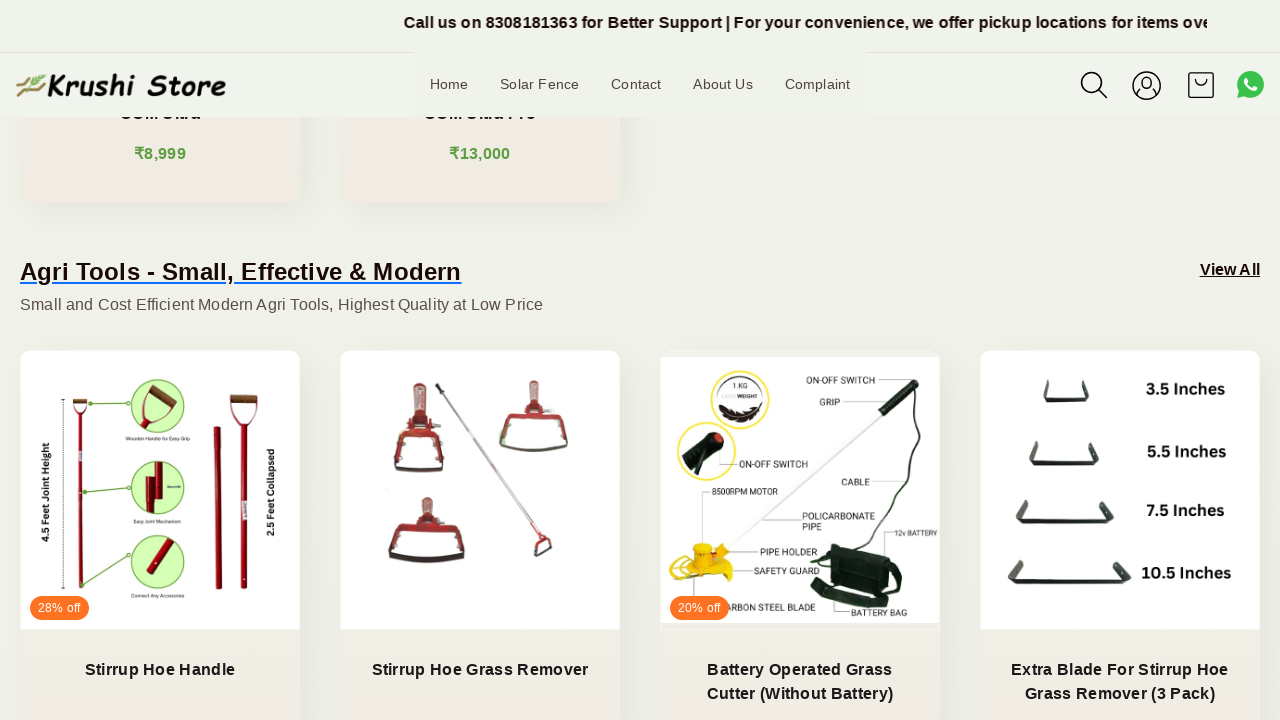

Scrolled down 200px (iteration 5/5)
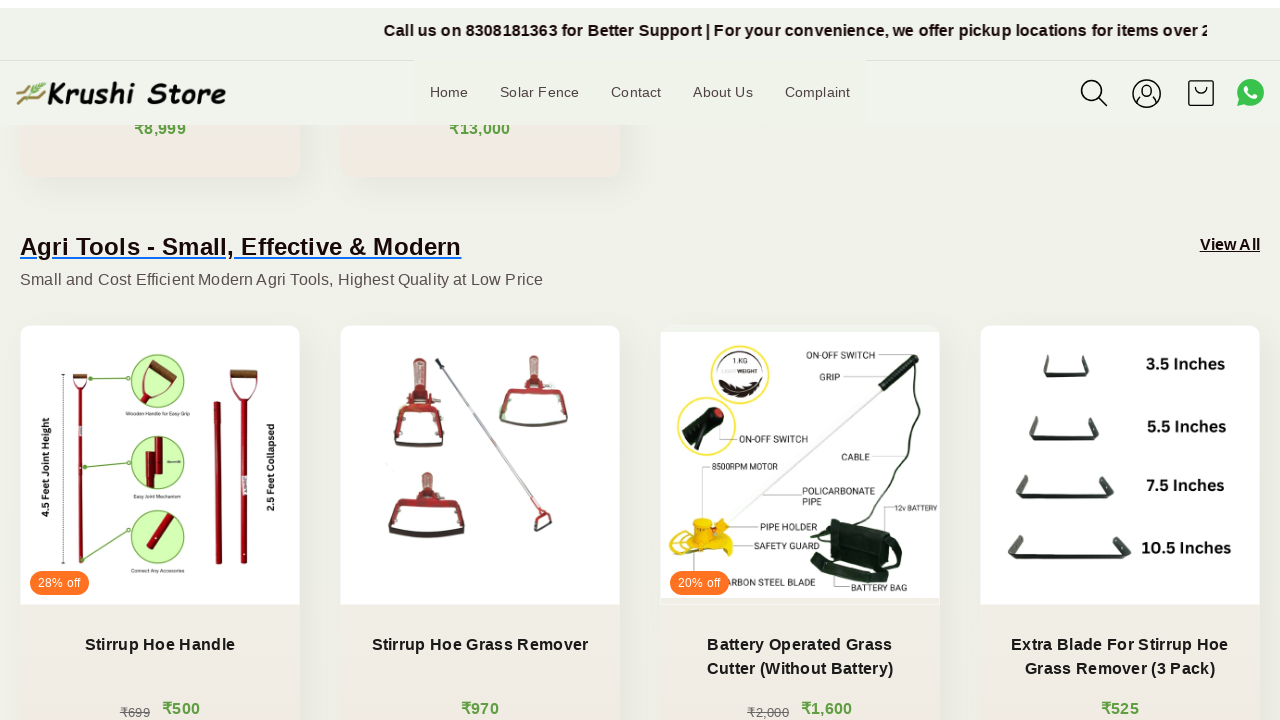

Waited 500ms for images to lazy load
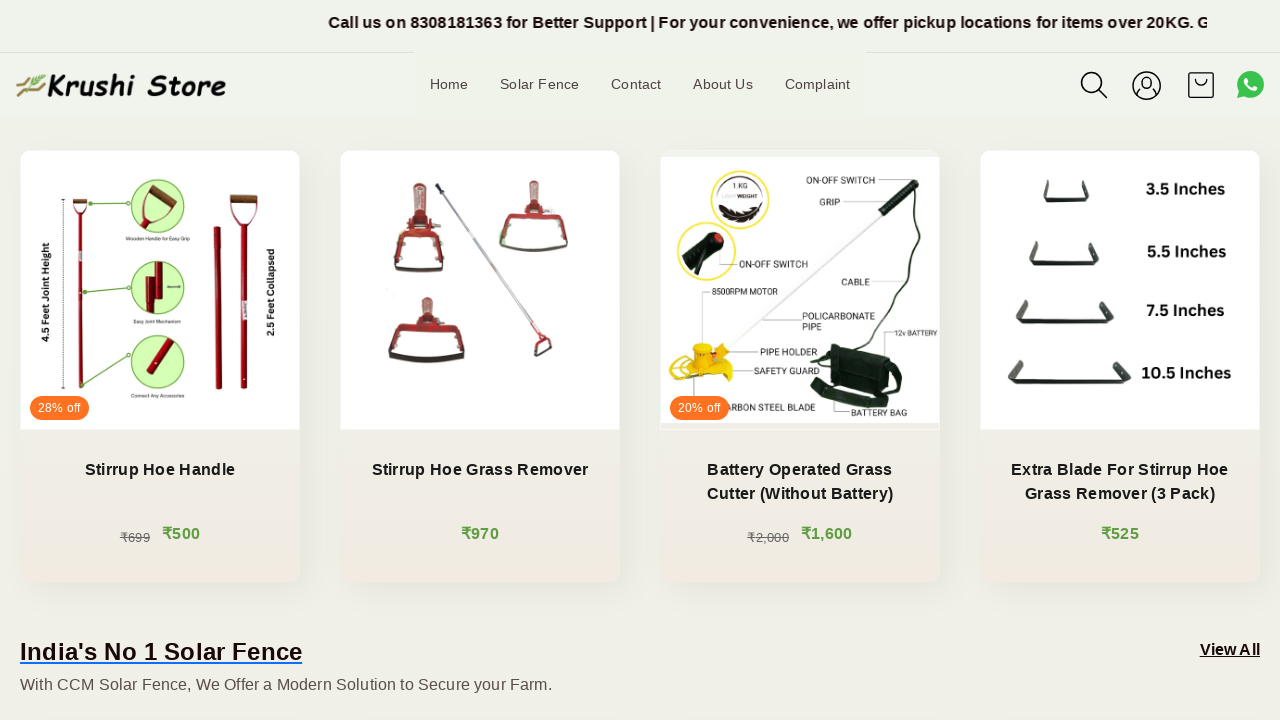

Scrolled back to top of page
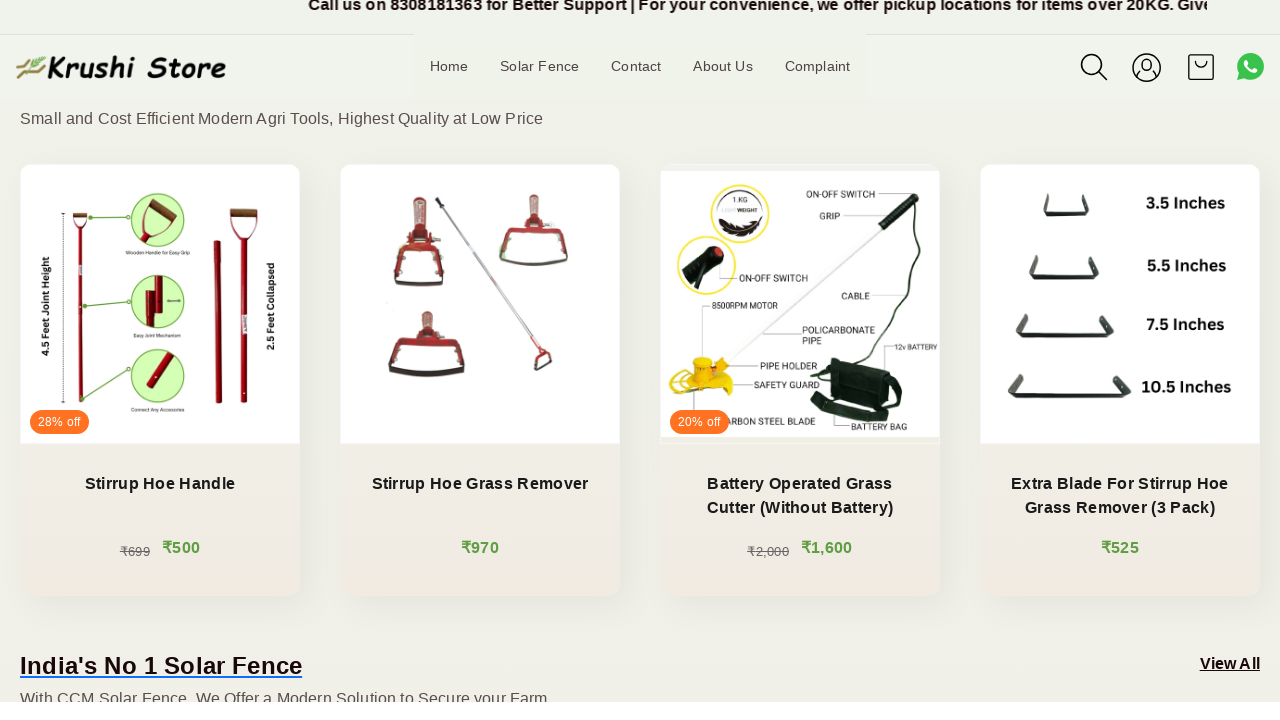

Waited 500ms at top of page
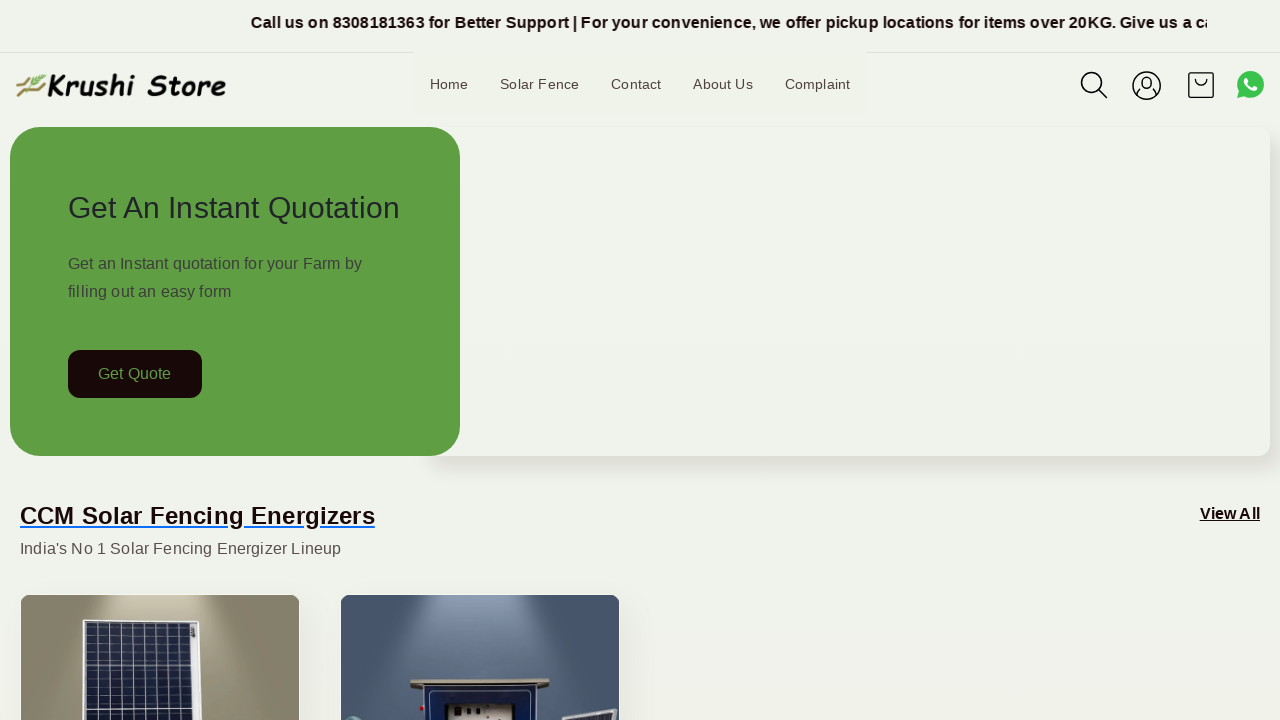

Verified first visible image is displayed within 5 second timeout
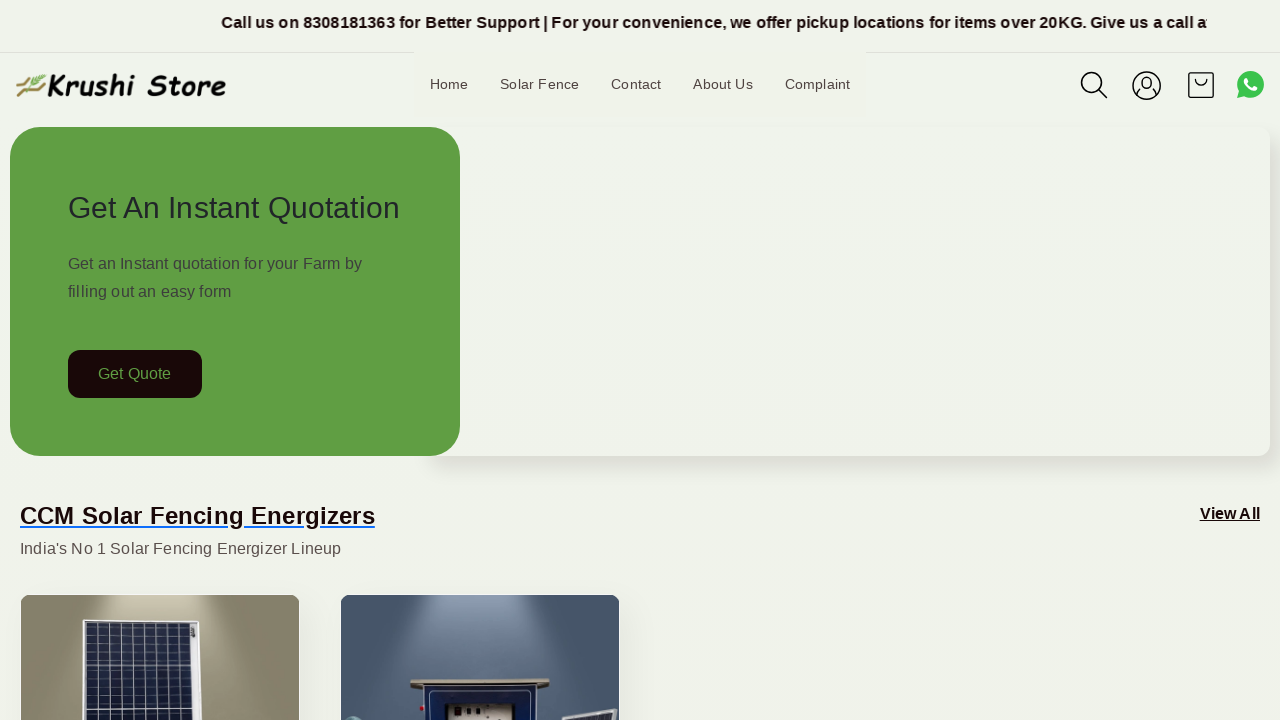

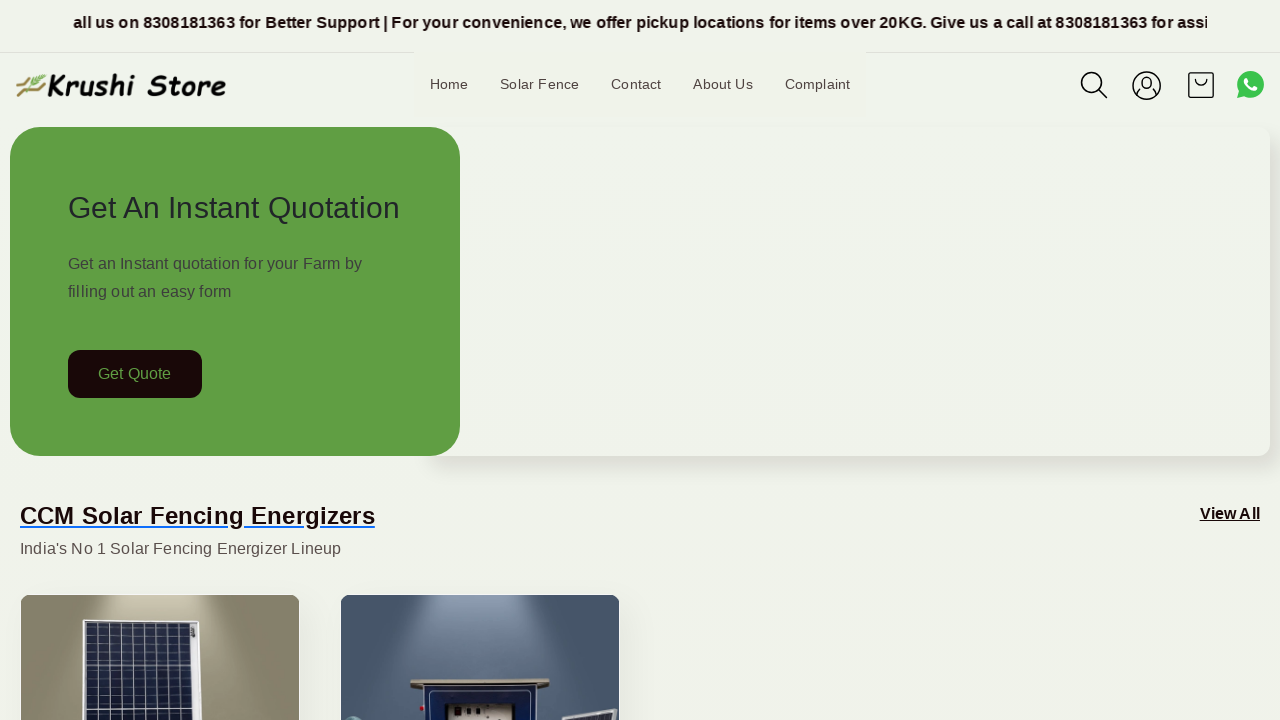